Navigates to a practice automation page and interacts with a table element to count rows and columns

Starting URL: https://rahulshettyacademy.com/AutomationPractice/

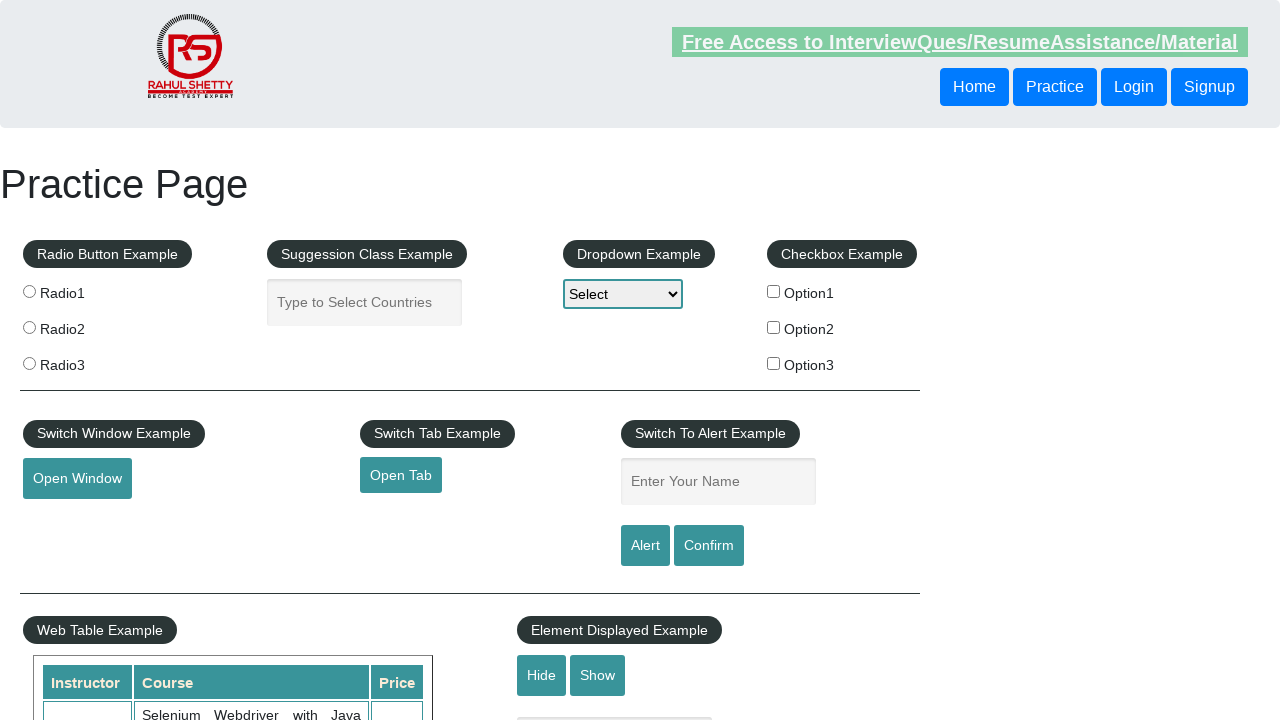

Waited for table#product to be present on the page
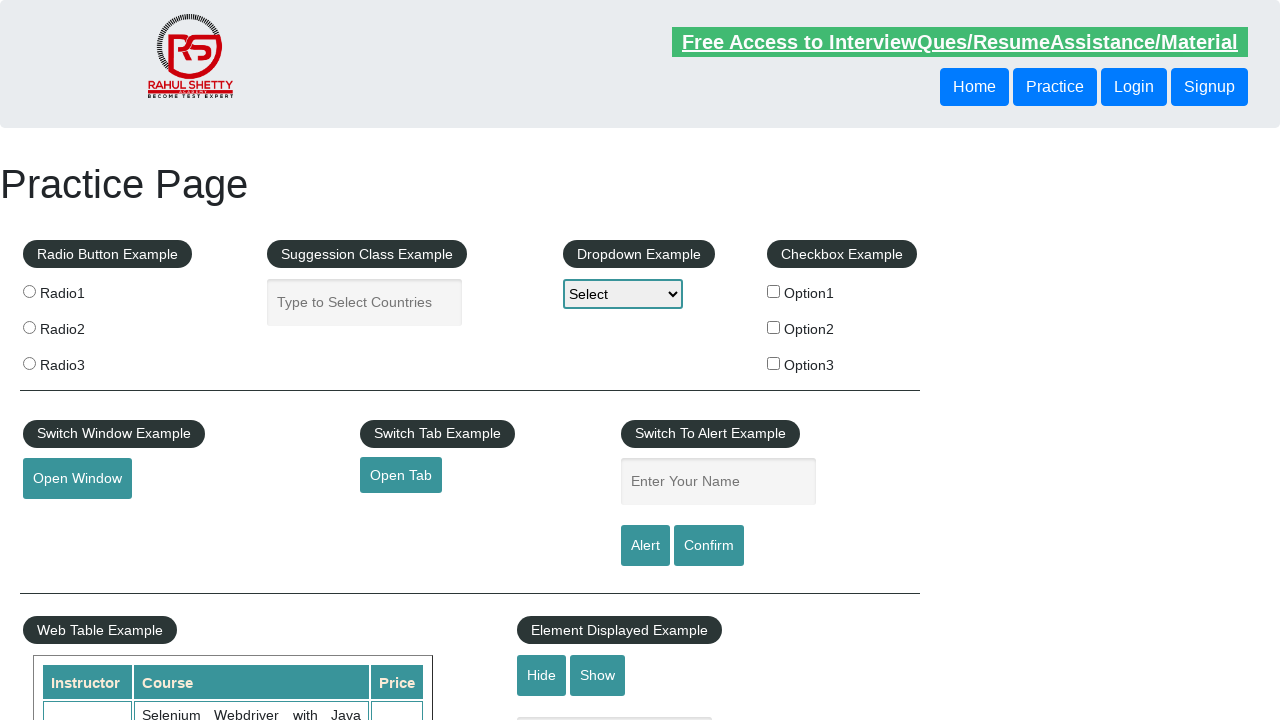

Counted table rows: 11 rows found
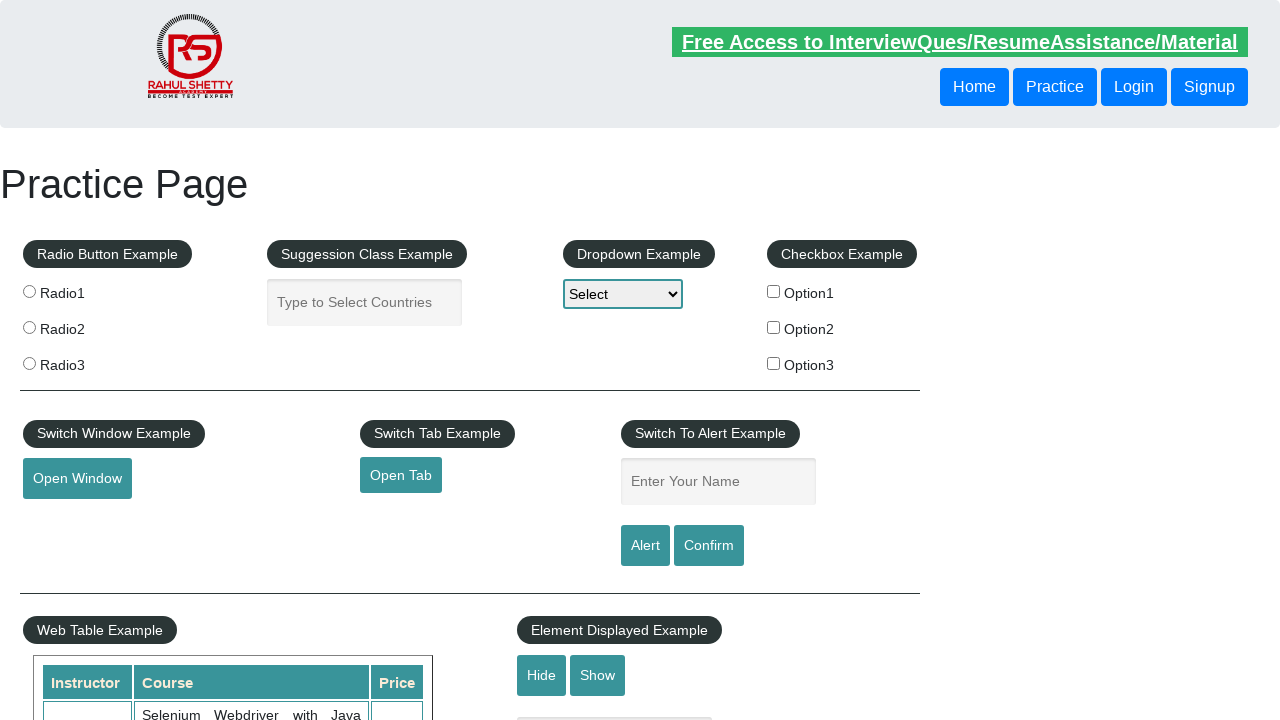

Counted table columns: 3 columns found
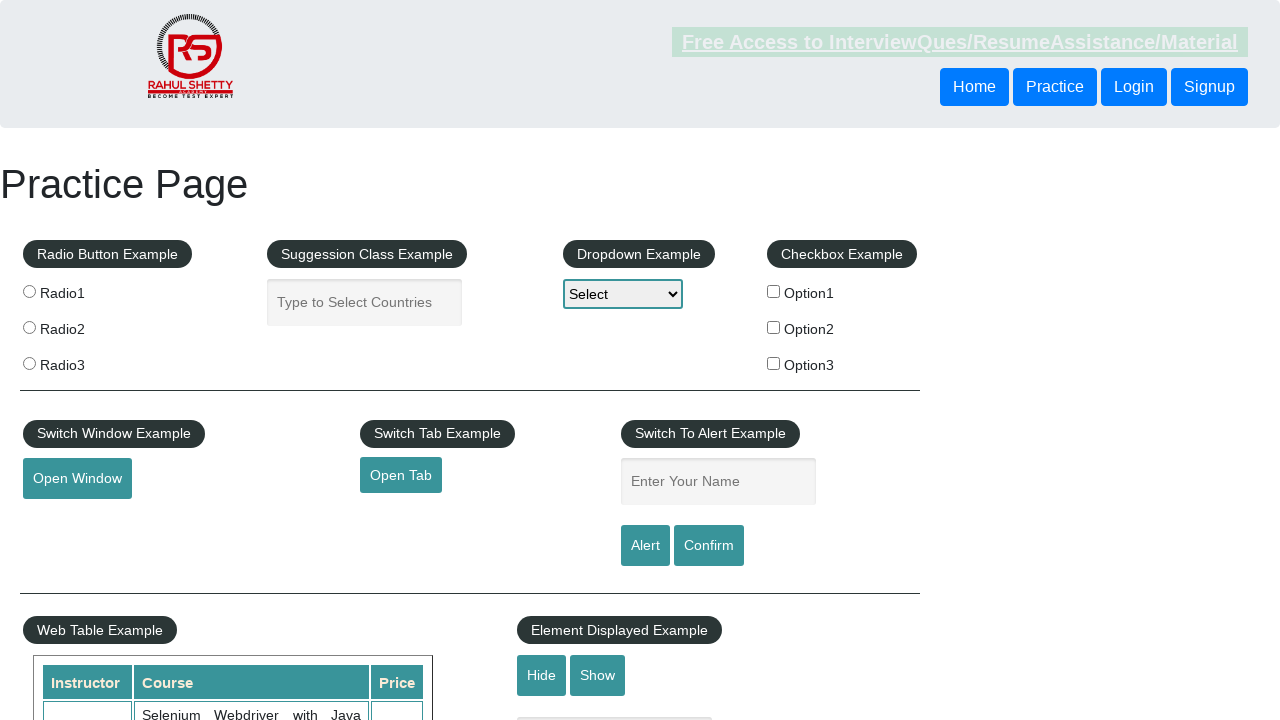

Retrieved all cells from third row: 3 cells
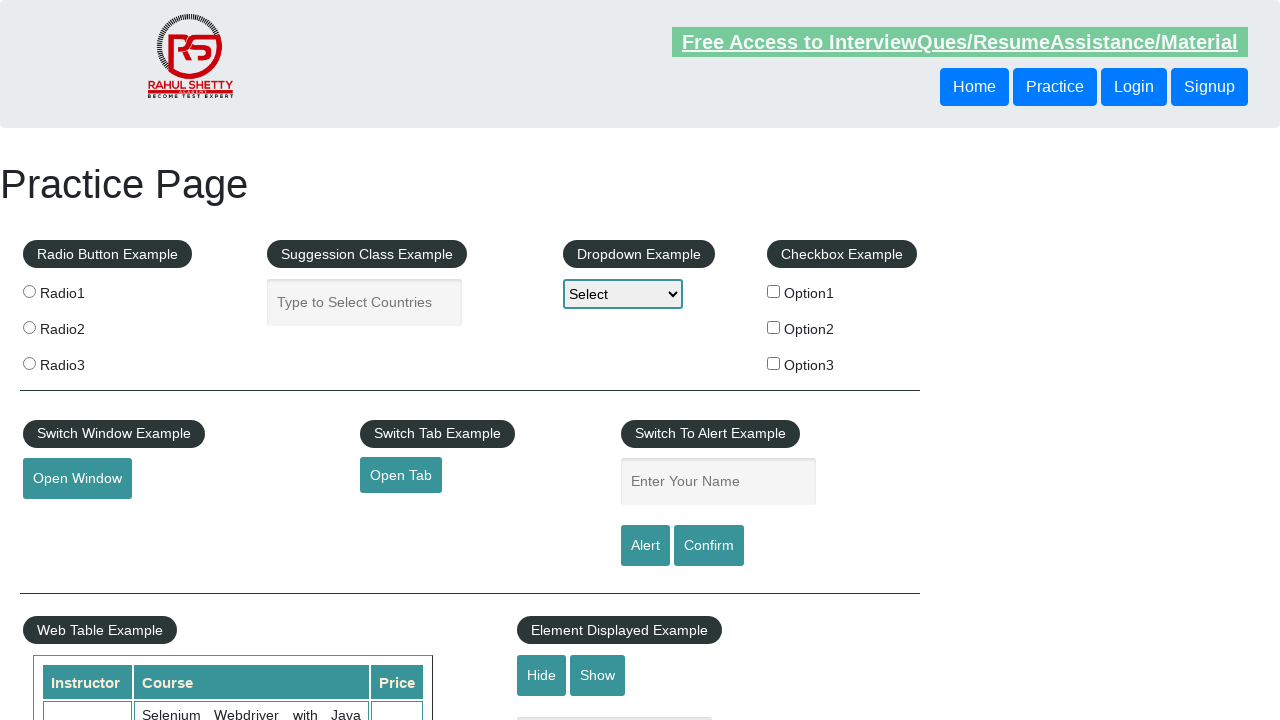

Extracted text from cell: 'Rahul Shetty'
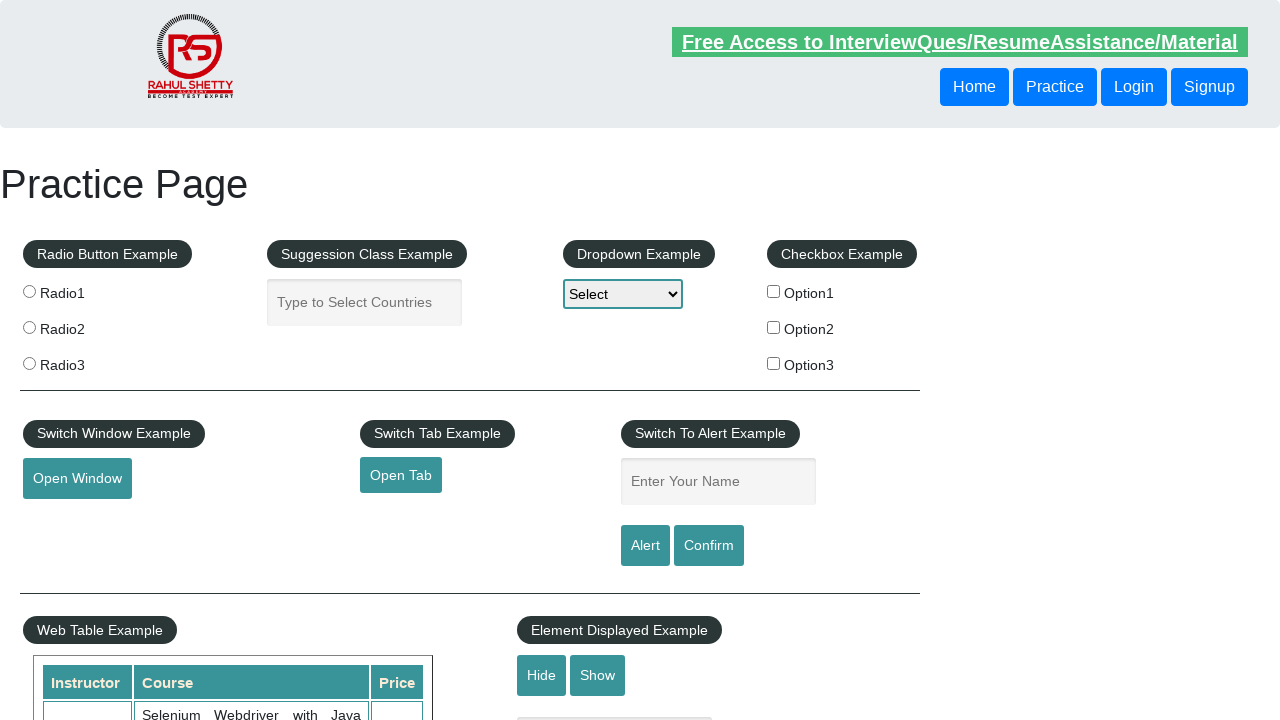

Extracted text from cell: 'Learn SQL in Practical + Database Testing from Scratch'
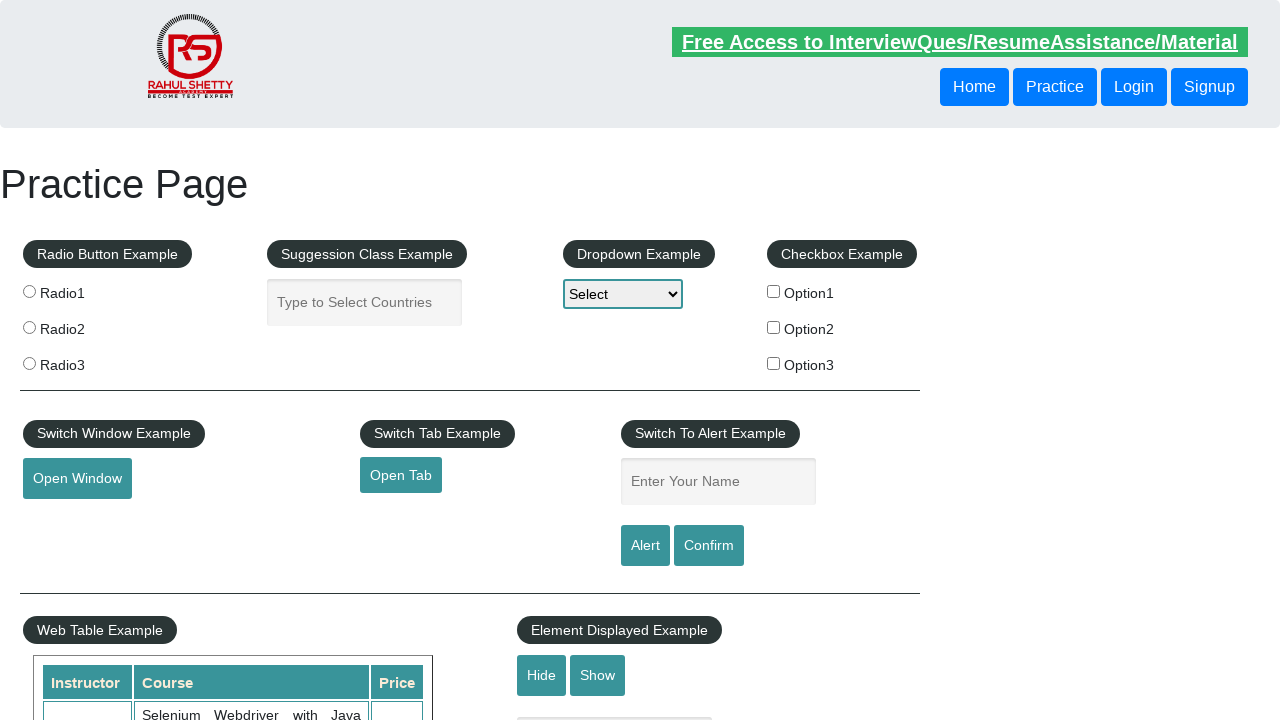

Extracted text from cell: '25'
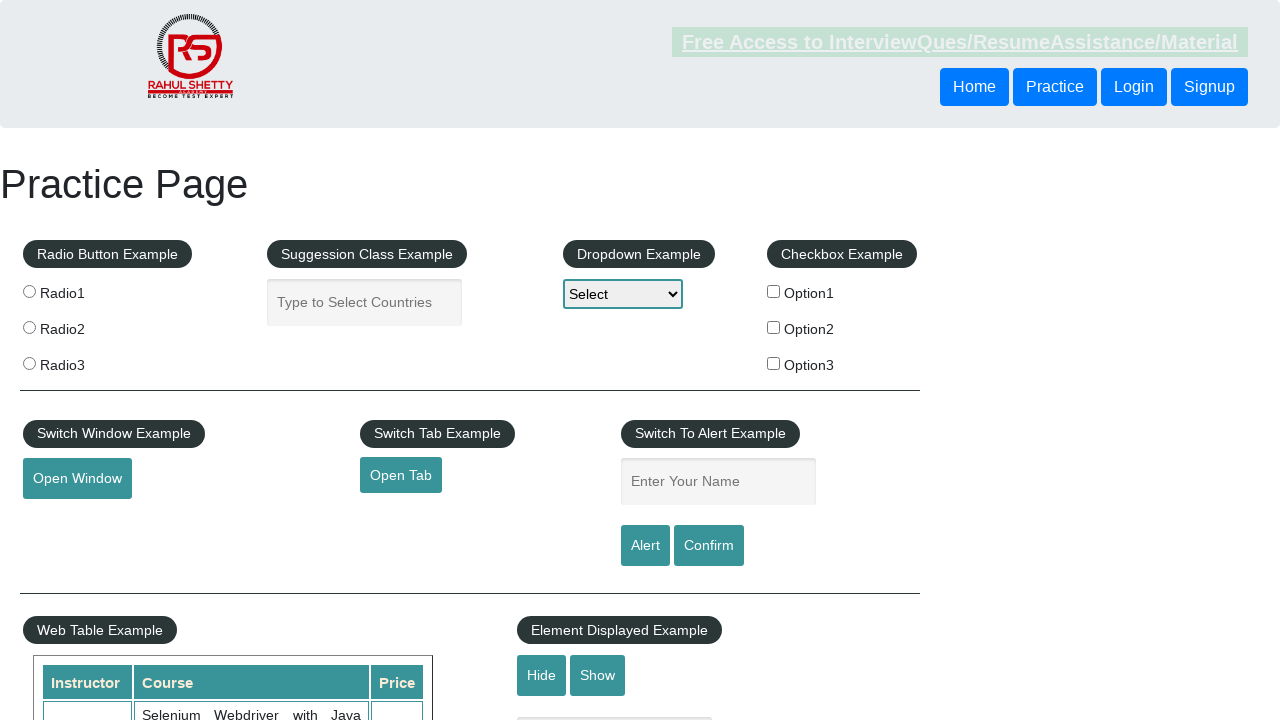

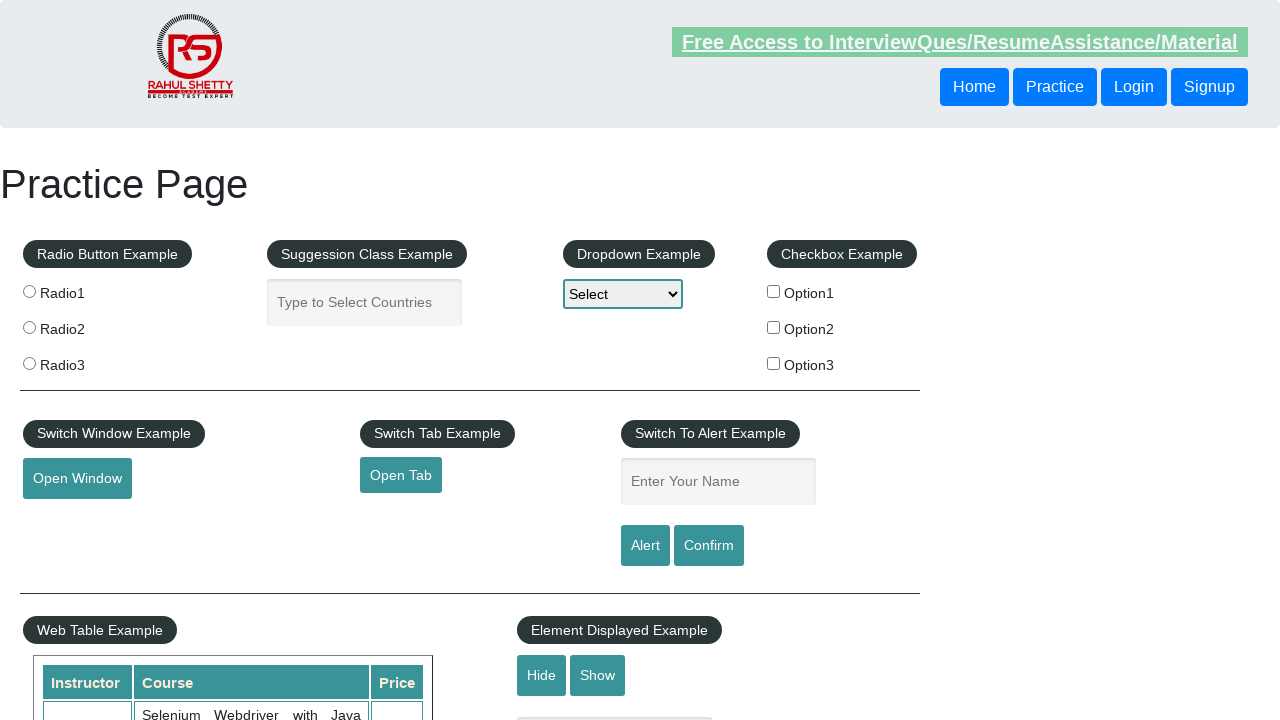